Tests editing a todo item by double-clicking, filling new text, and pressing Enter

Starting URL: https://demo.playwright.dev/todomvc

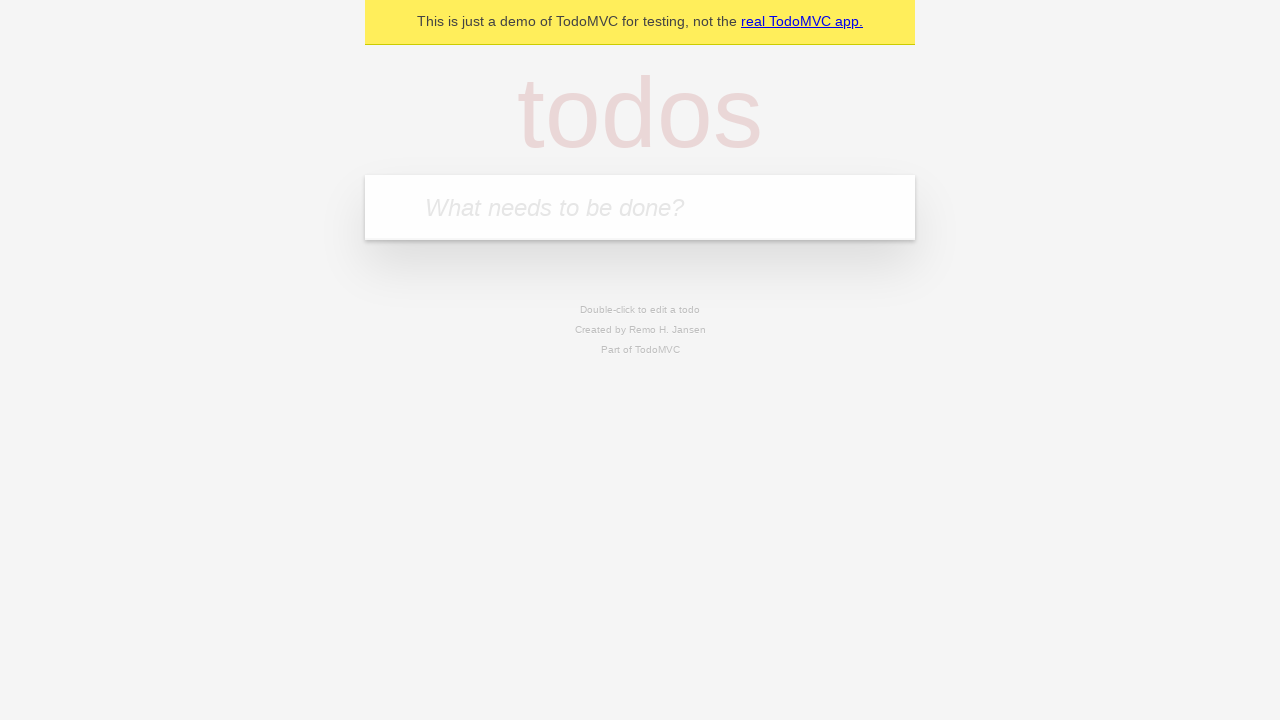

Filled new todo input with 'buy some cheese' on .new-todo
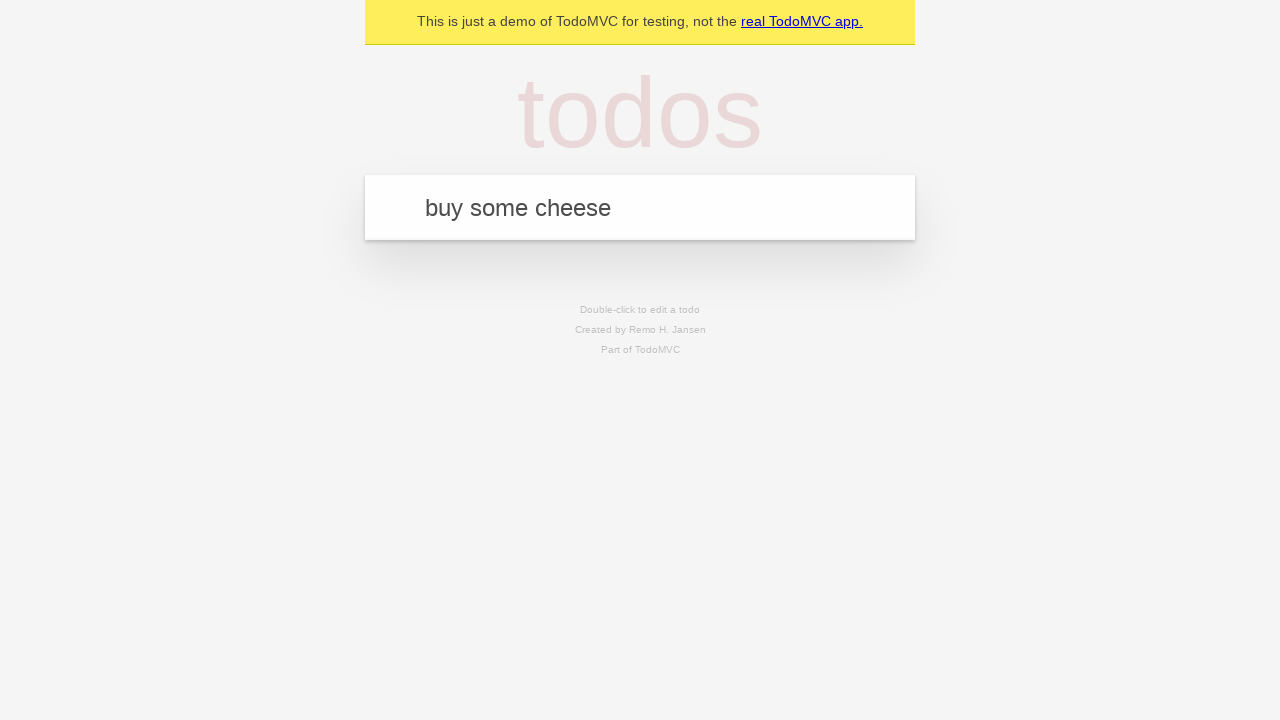

Pressed Enter to create first todo on .new-todo
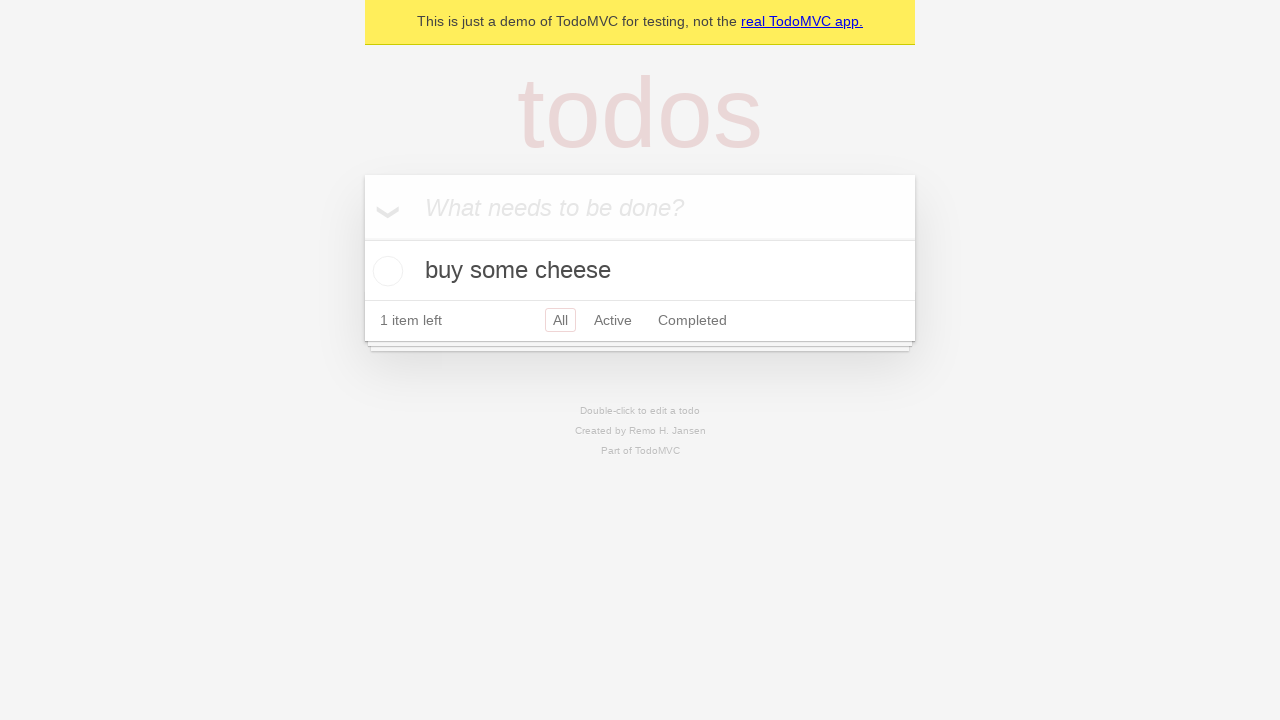

Filled new todo input with 'feed the cat' on .new-todo
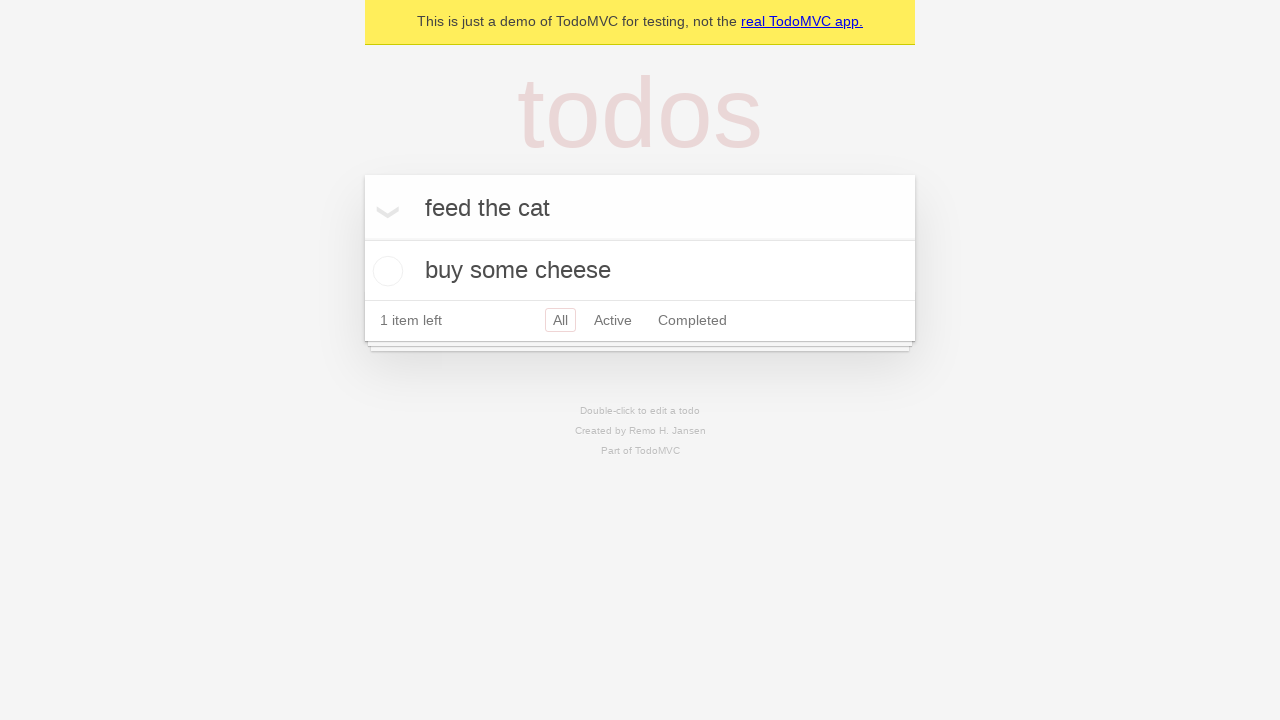

Pressed Enter to create second todo on .new-todo
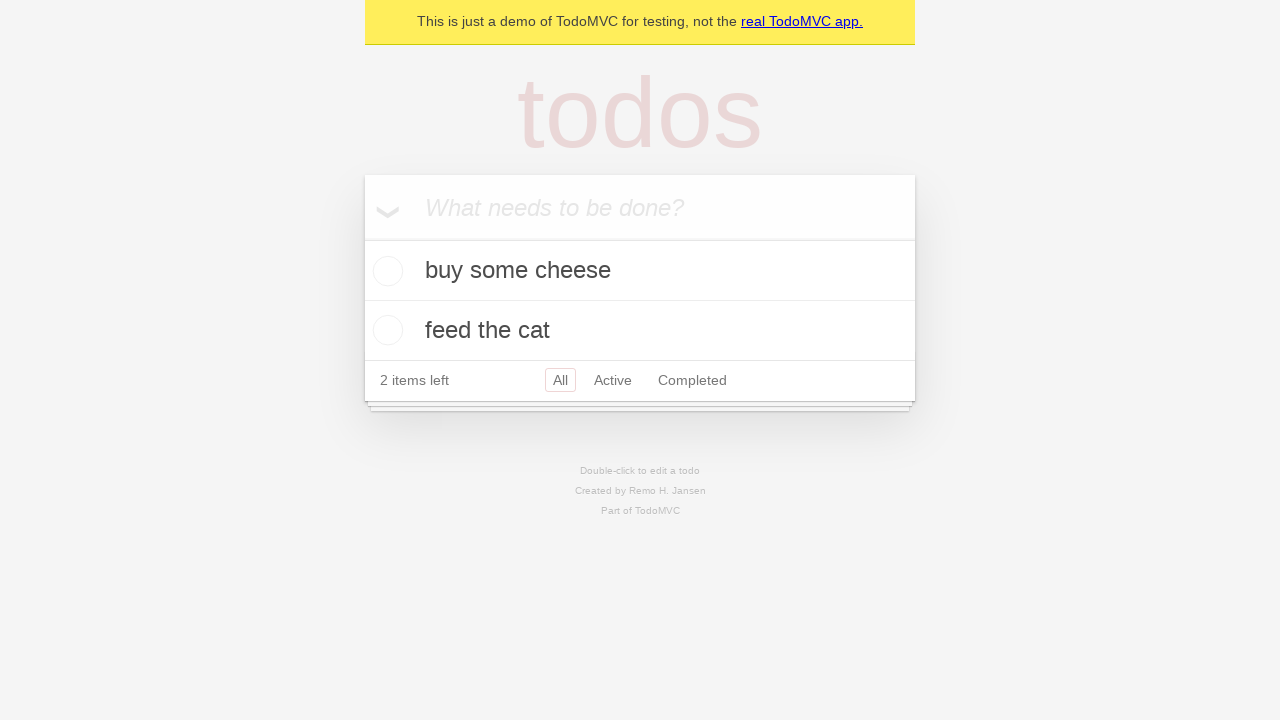

Filled new todo input with 'book a doctors appointment' on .new-todo
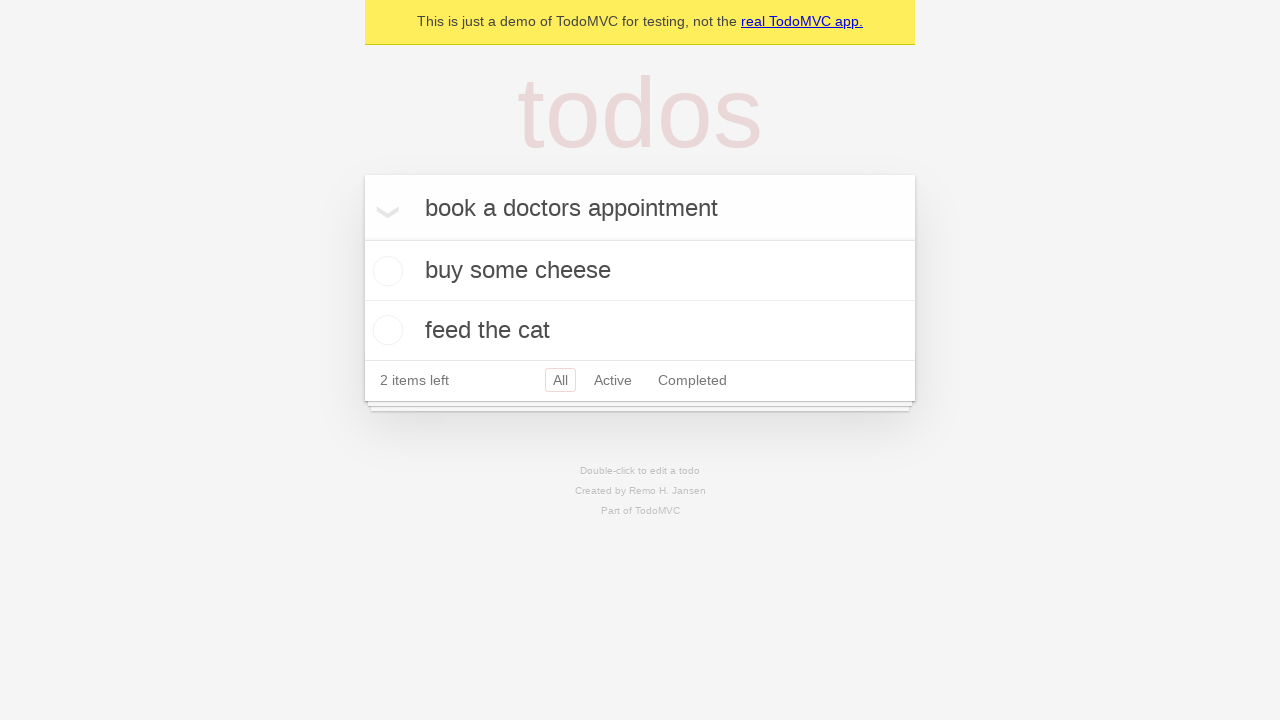

Pressed Enter to create third todo on .new-todo
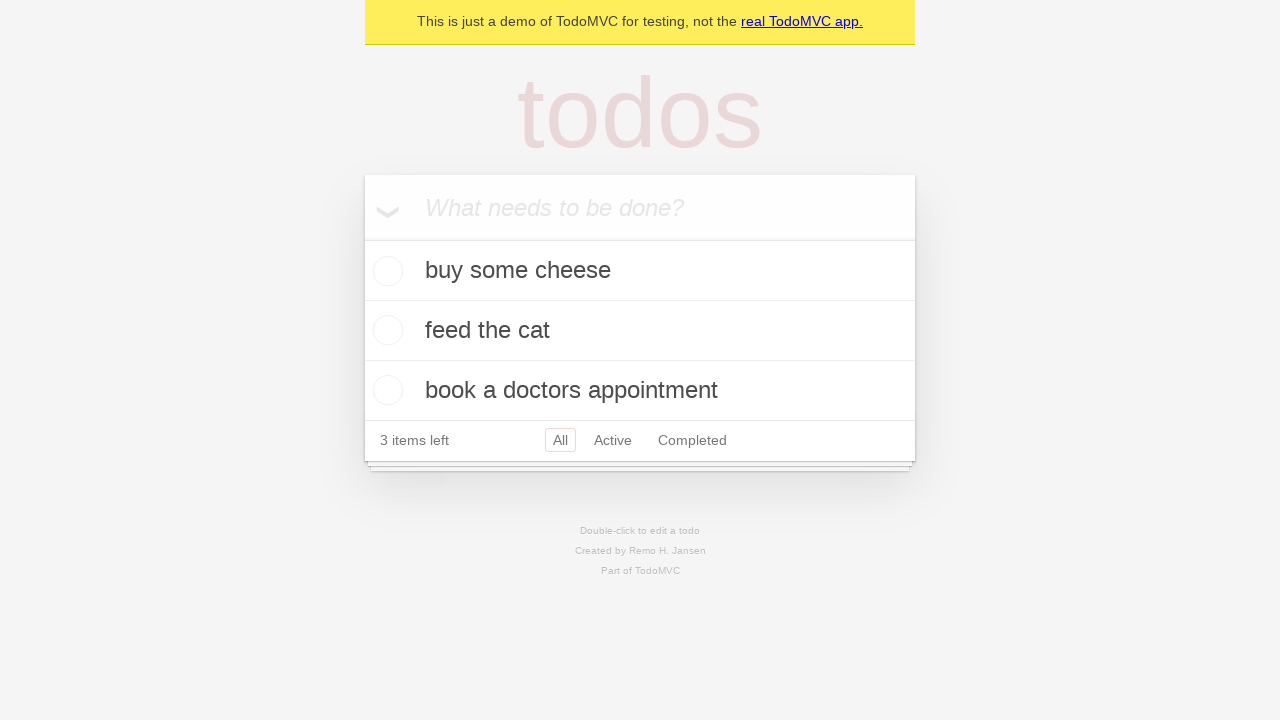

Waited for all three todos to be created
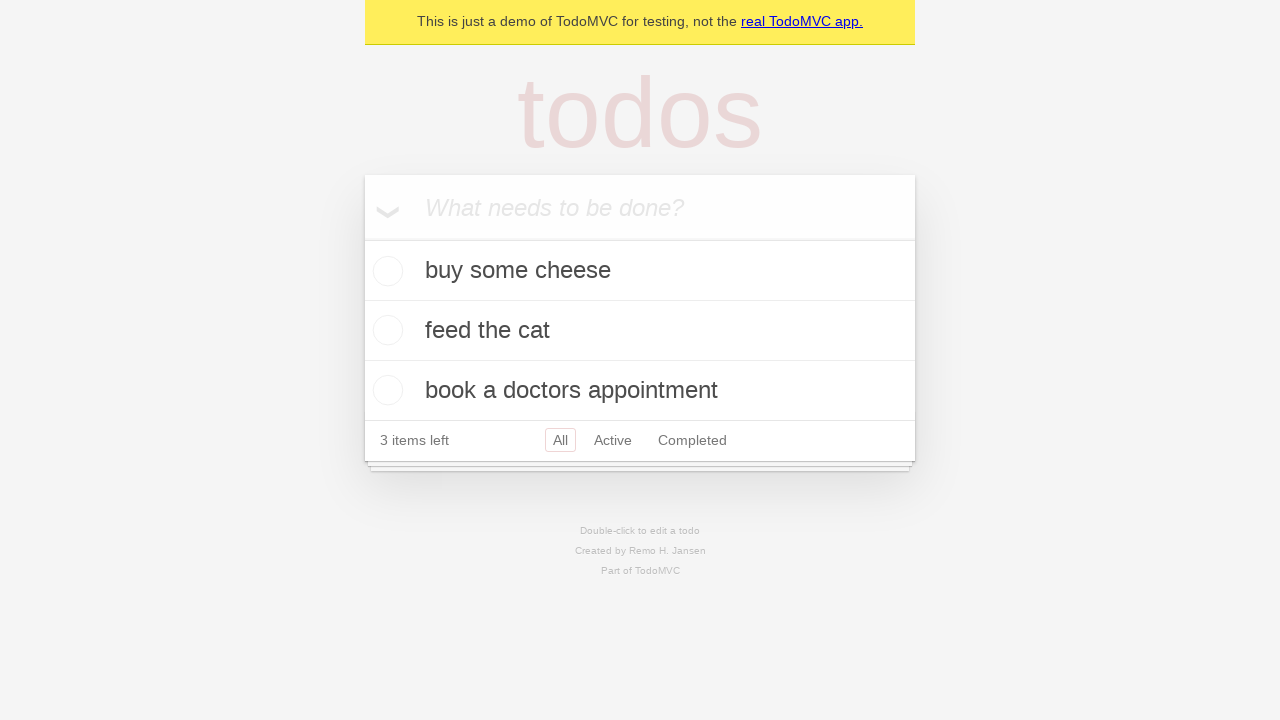

Double-clicked on second todo to enter edit mode at (640, 331) on .todo-list li >> nth=1
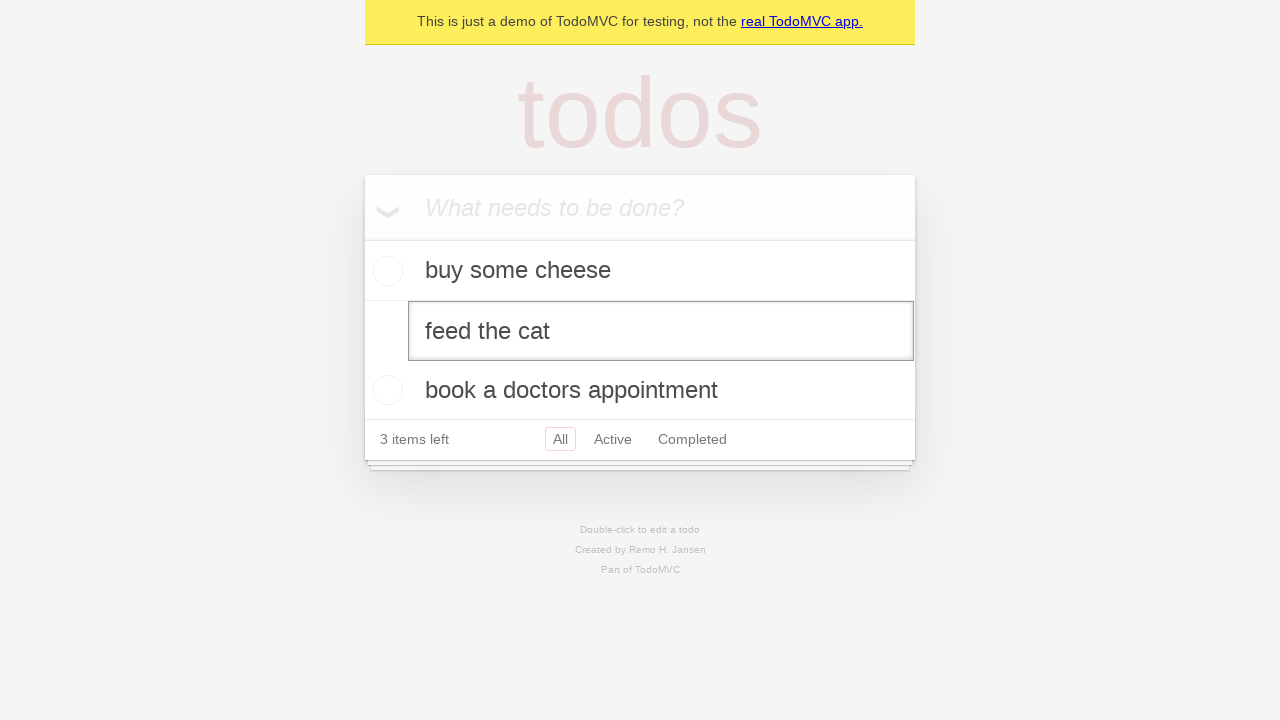

Filled edit field with 'buy some sausages' on .todo-list li >> nth=1 >> .edit
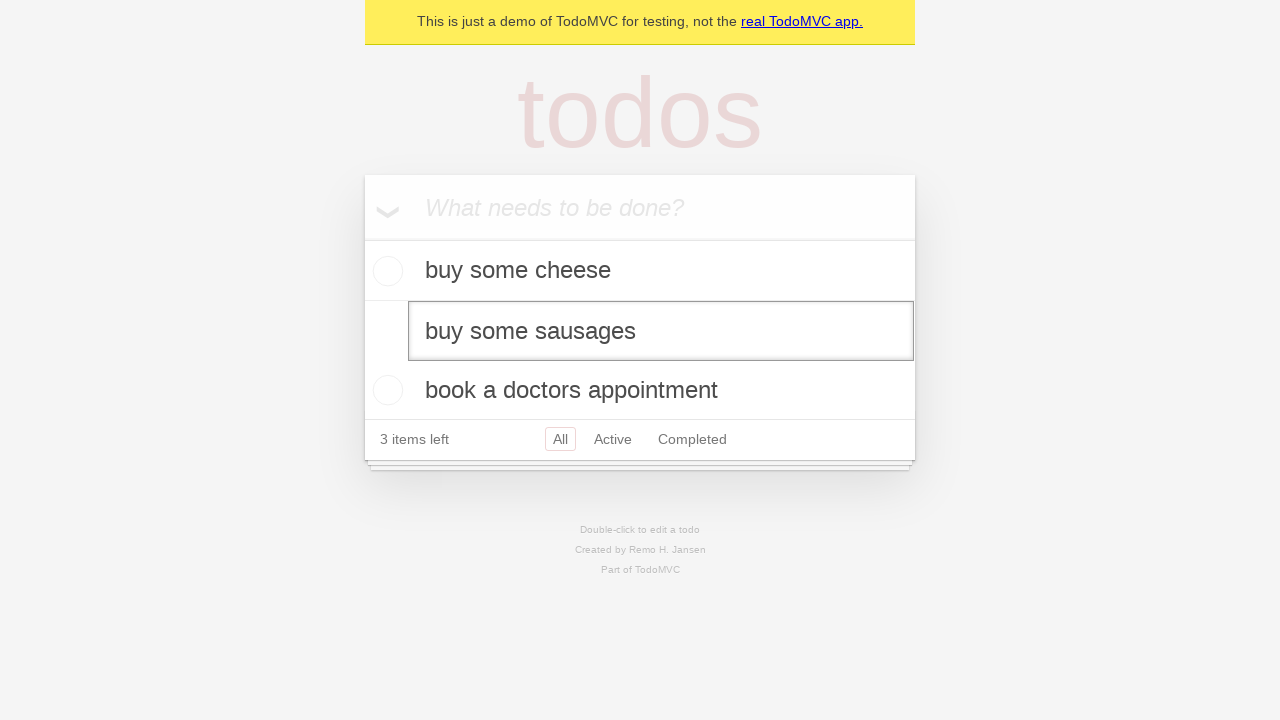

Pressed Enter to confirm the edited todo text on .todo-list li >> nth=1 >> .edit
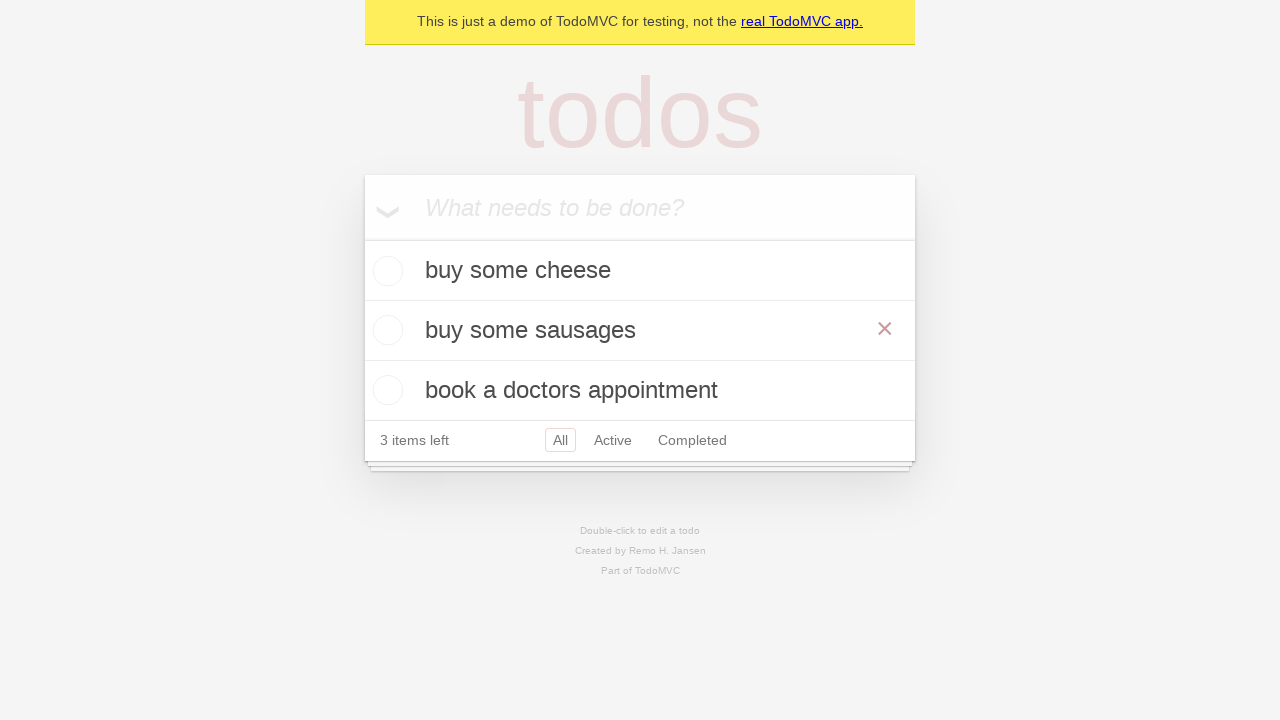

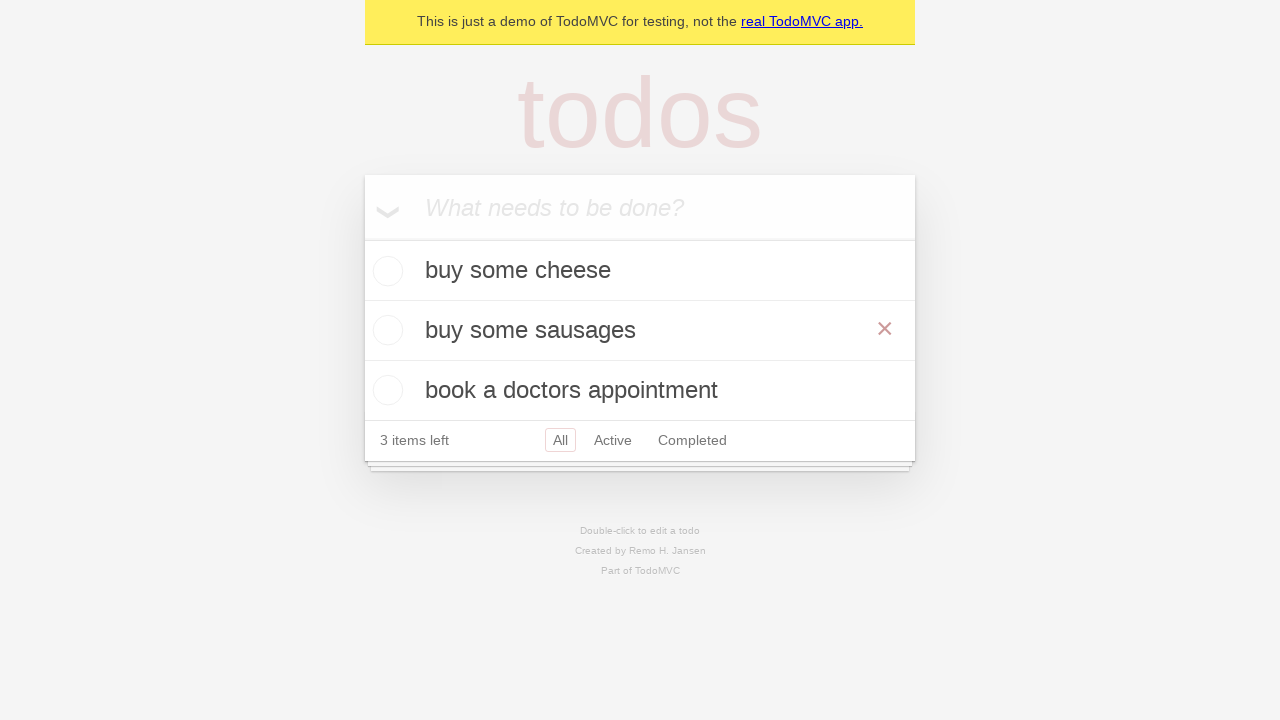